Demonstrates fluent wait with custom polling interval by waiting for a login button to be clickable before clicking it

Starting URL: https://the-internet.herokuapp.com/login

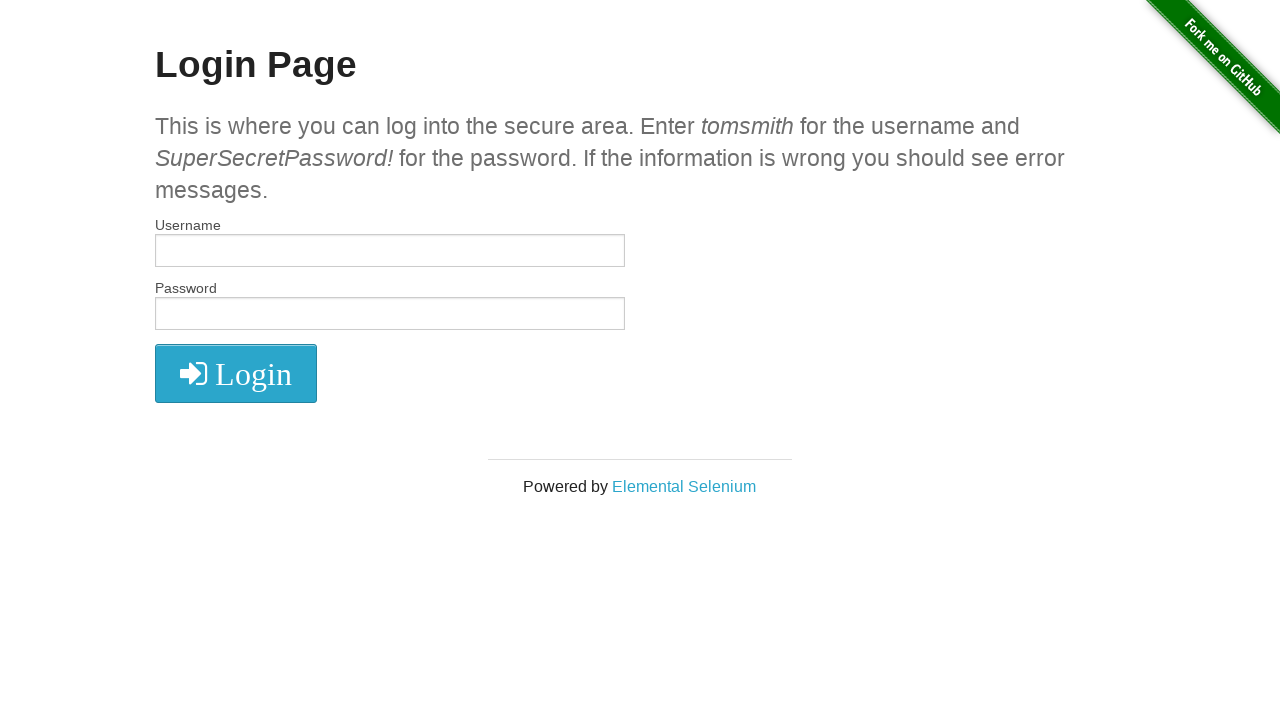

Waited for login button to become visible
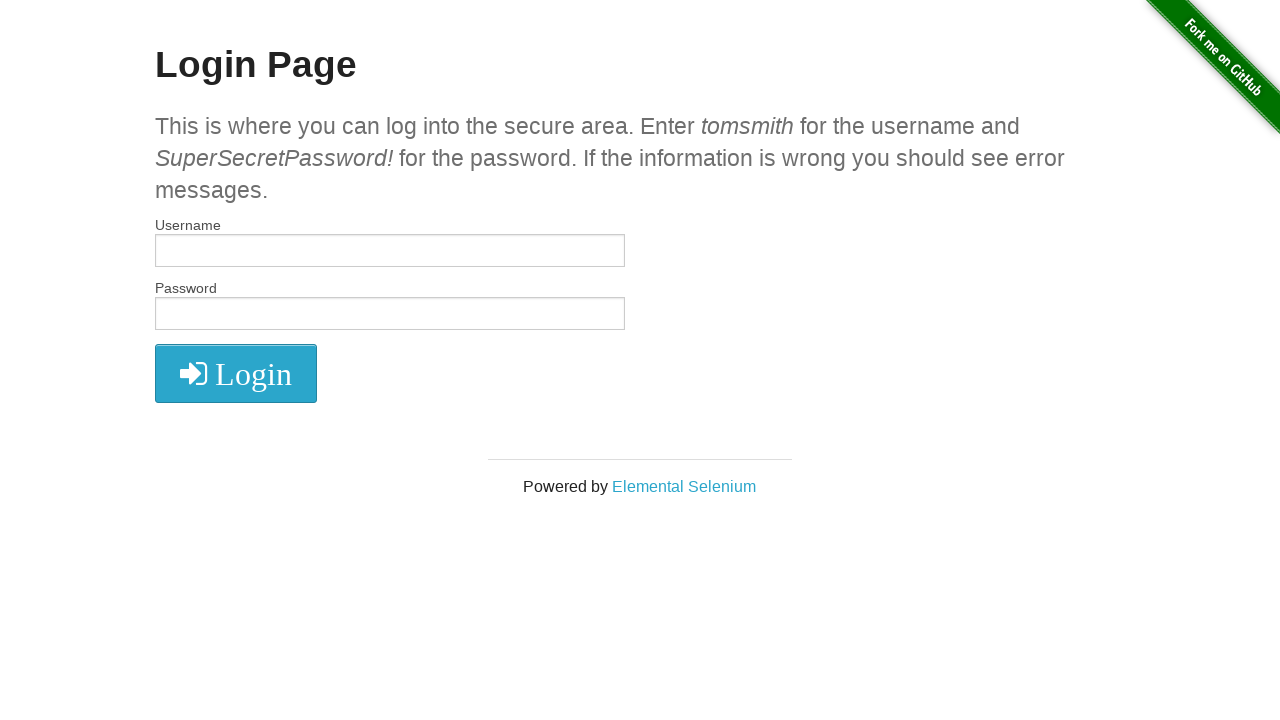

Clicked the login button at (236, 374) on .fa.fa-2x.fa-sign-in
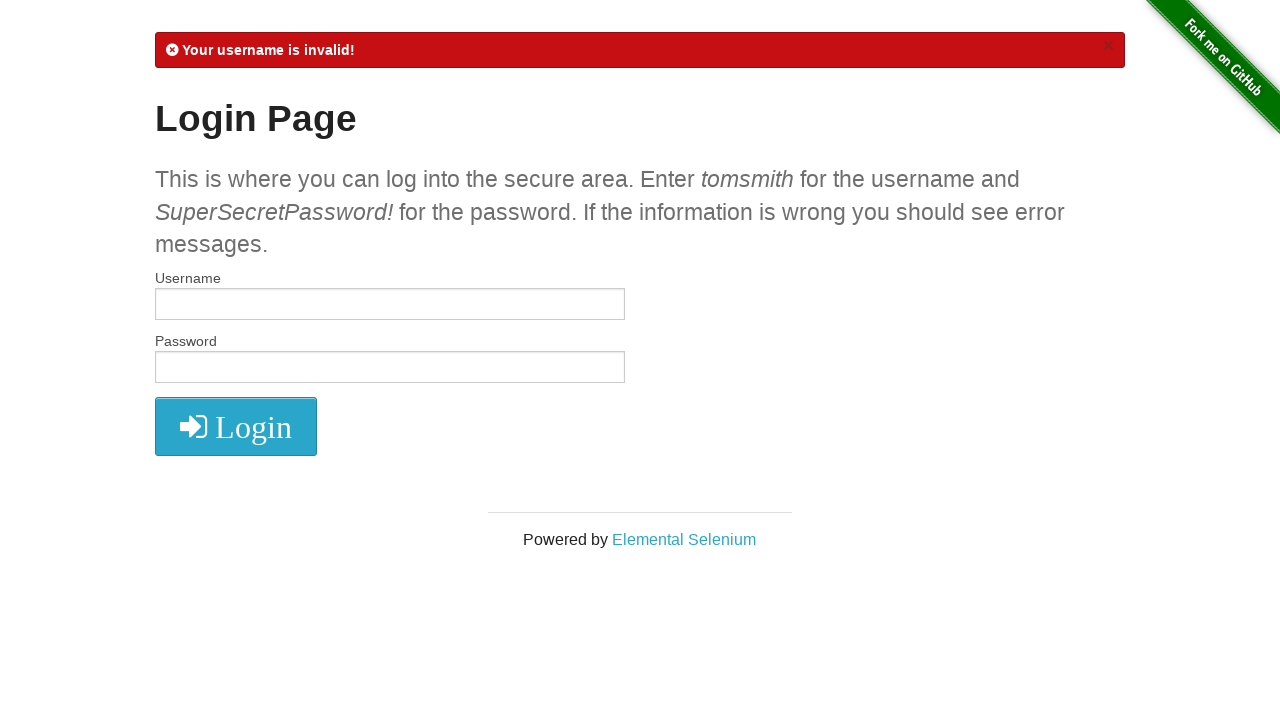

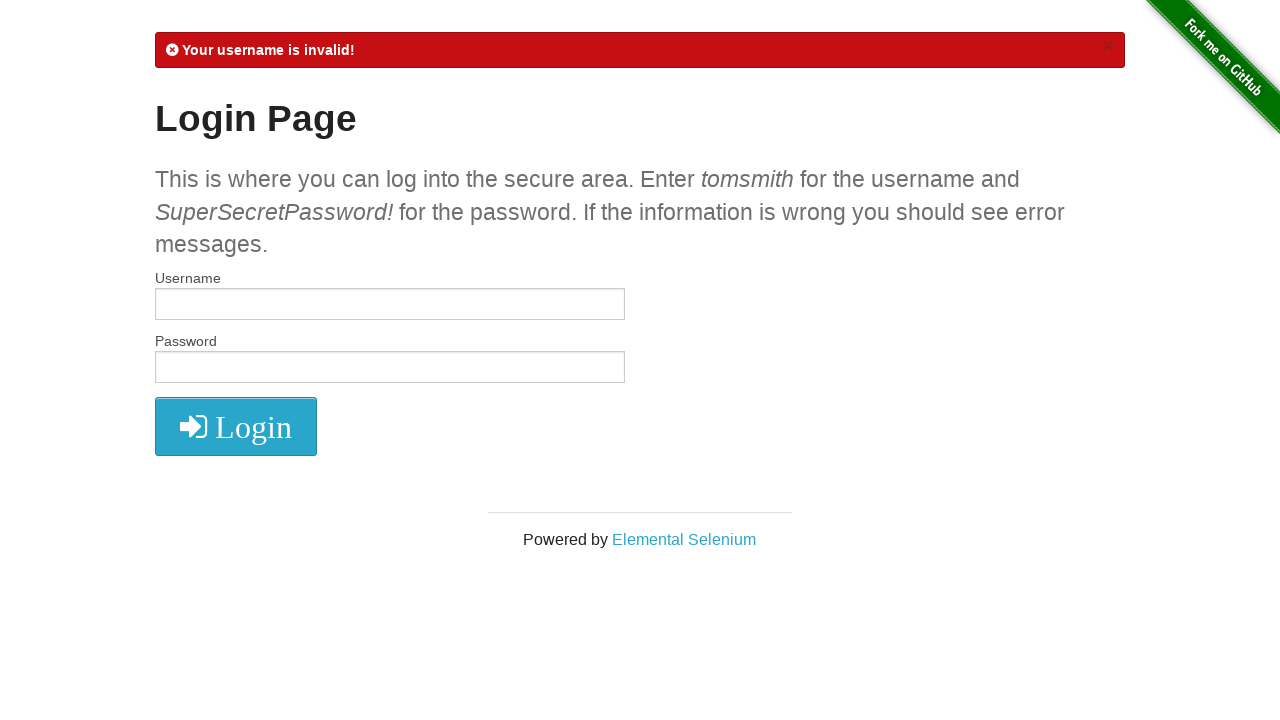